Tests AJAX request handling with a fixed sleep delay (demonstrates bad practice)

Starting URL: http://www.uitestingplayground.com/ajax

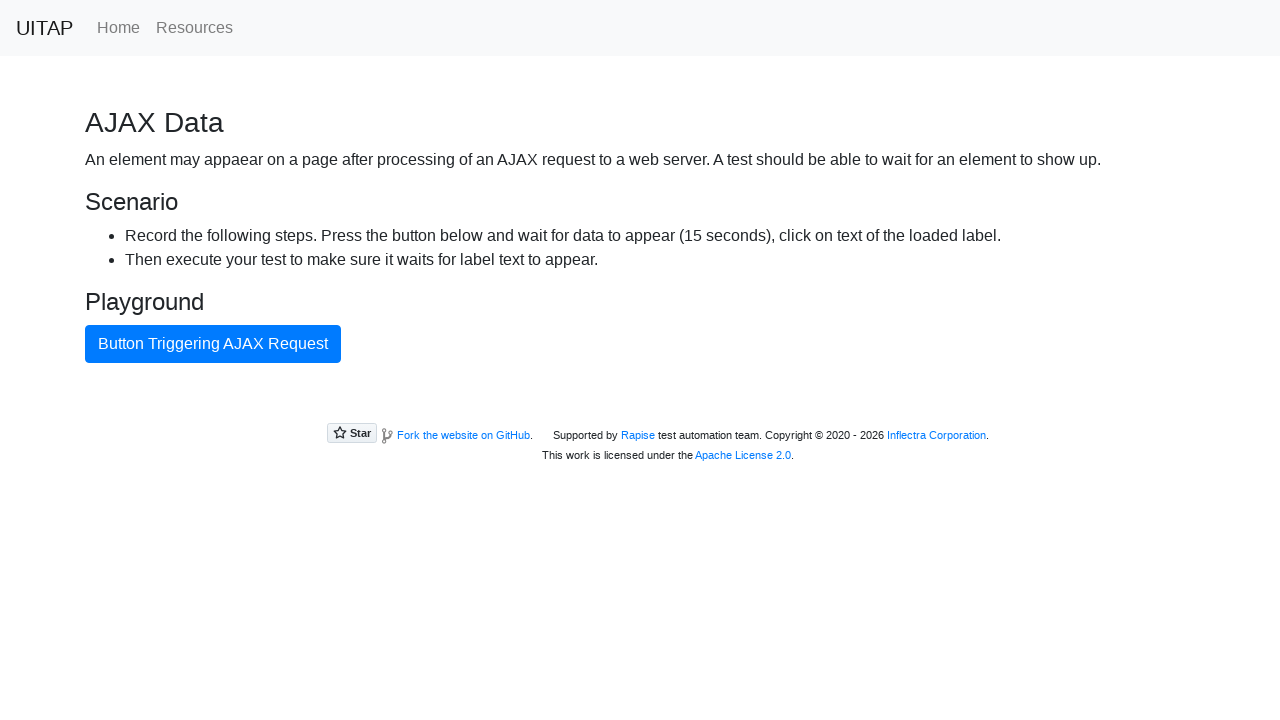

Clicked AJAX button to trigger request at (213, 344) on #ajaxButton
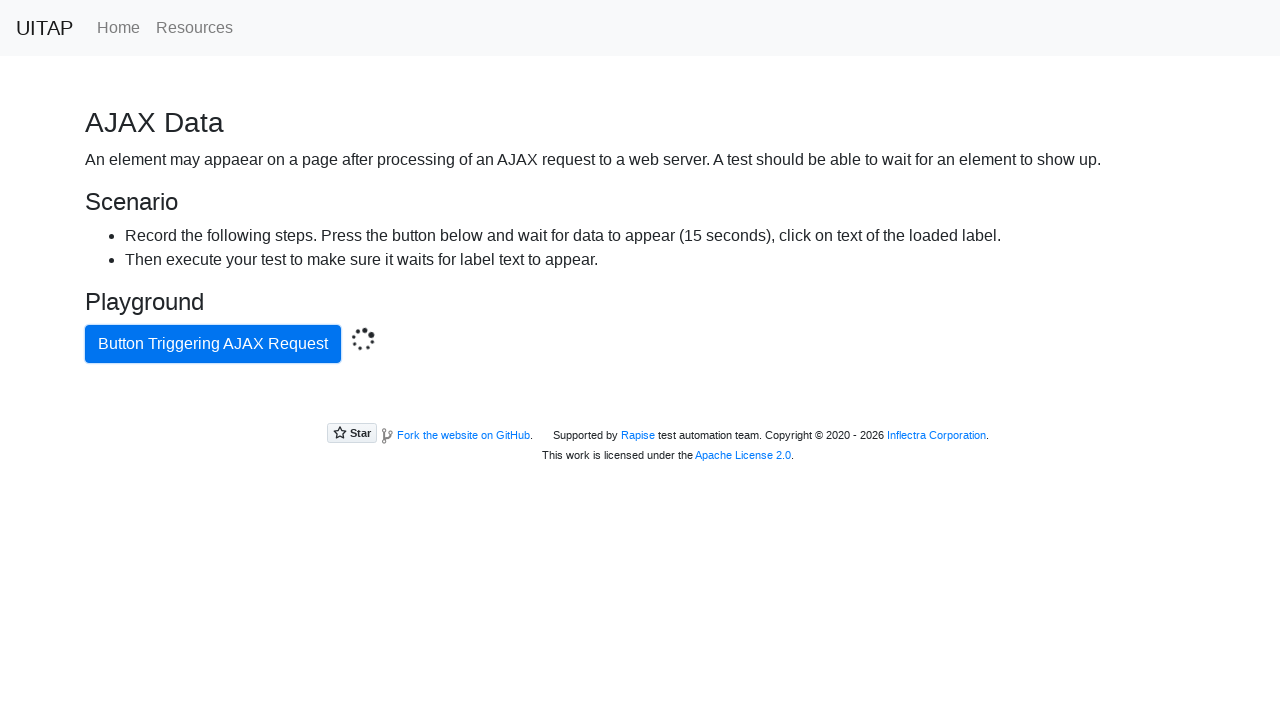

Hard wait for 20 seconds (demonstrating bad practice)
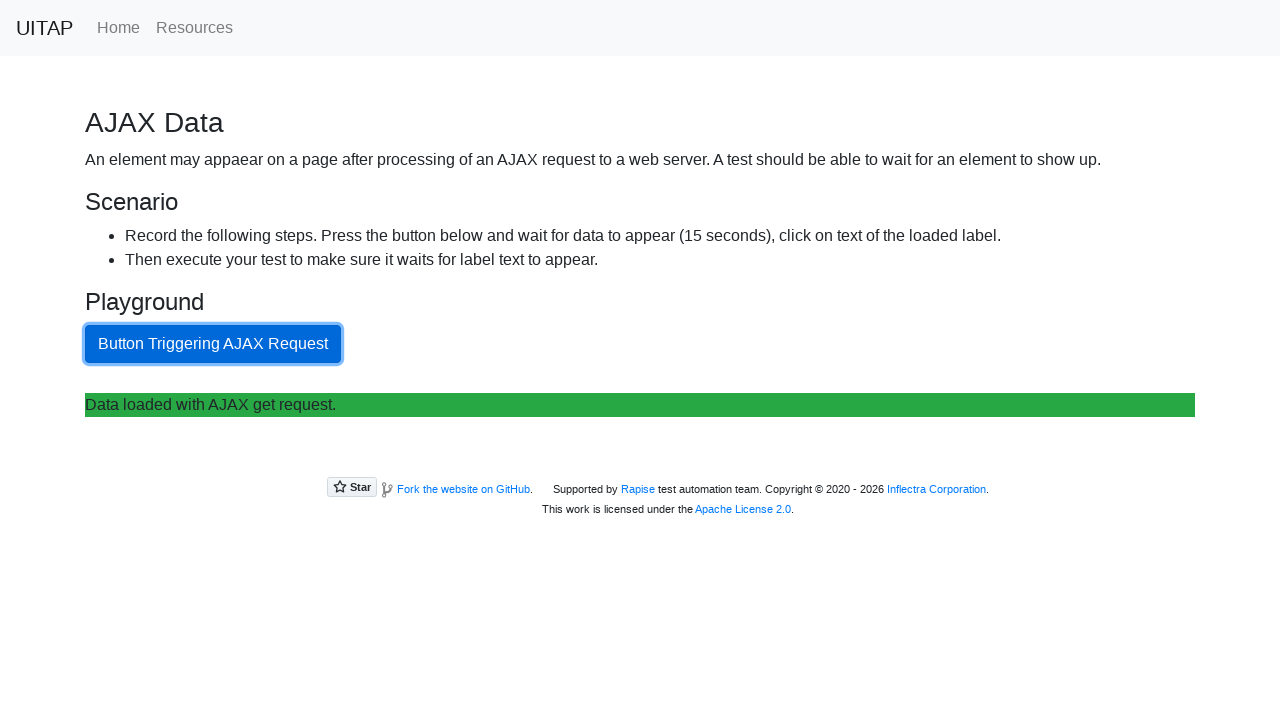

Located success message element
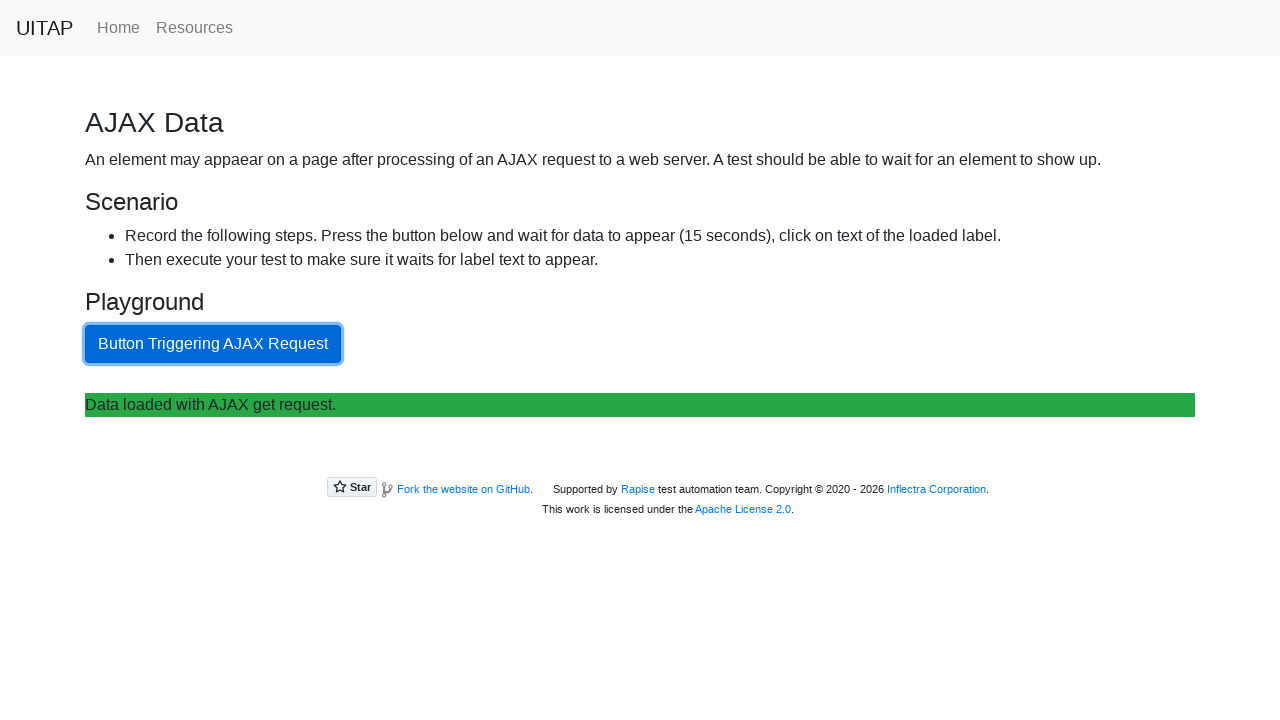

Verified success message: 'Data loaded with AJAX get request.'
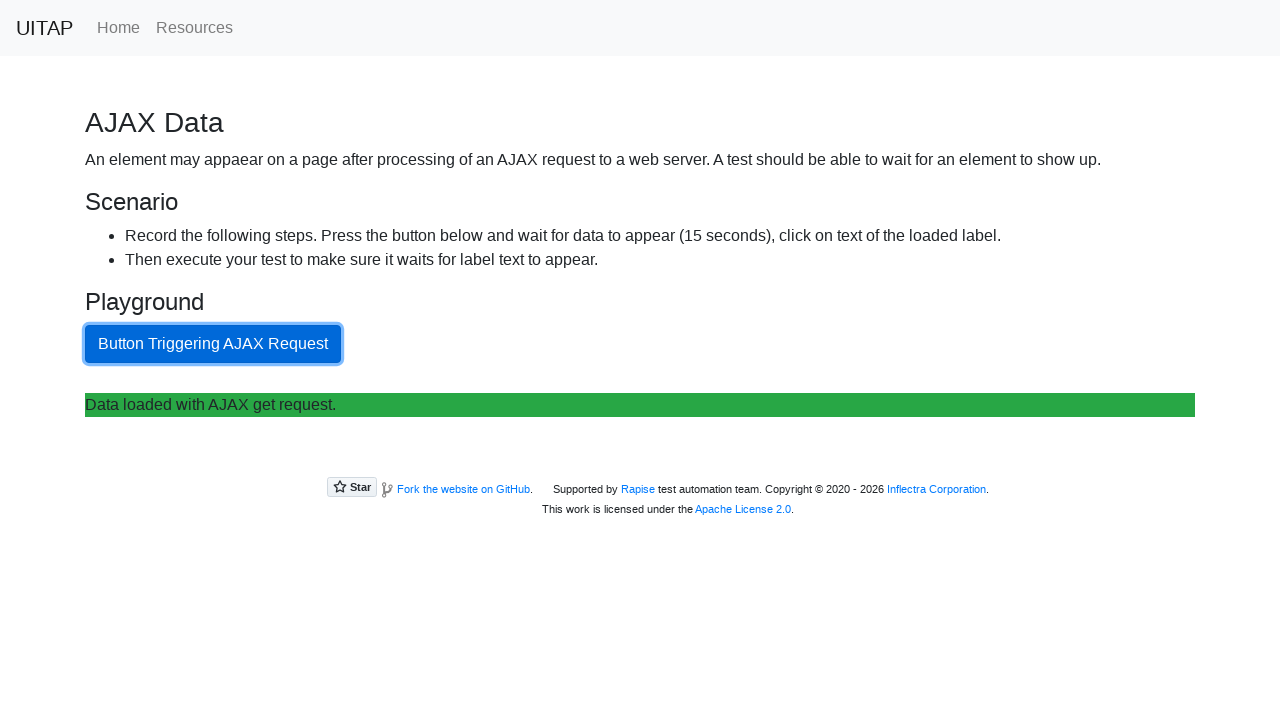

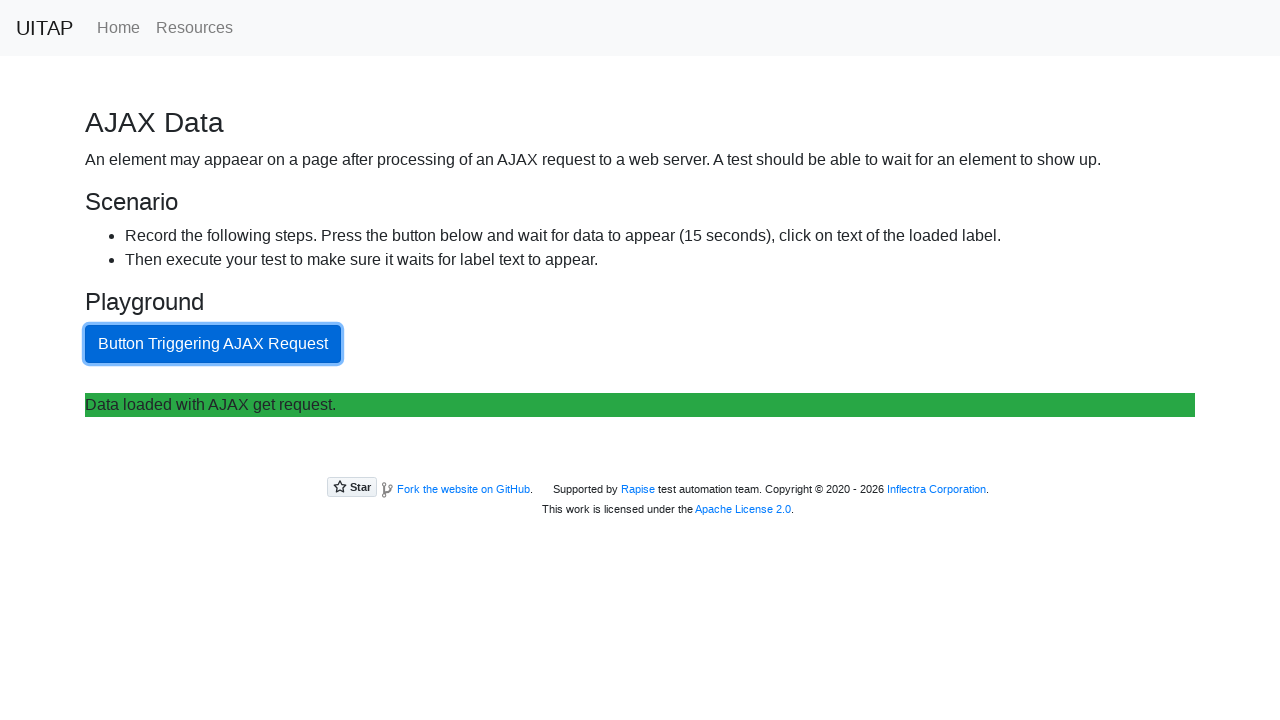